Tests the 'Due' column sort functionality by clicking the column header and verifying values are sorted in ascending order

Starting URL: http://the-internet.herokuapp.com/tables

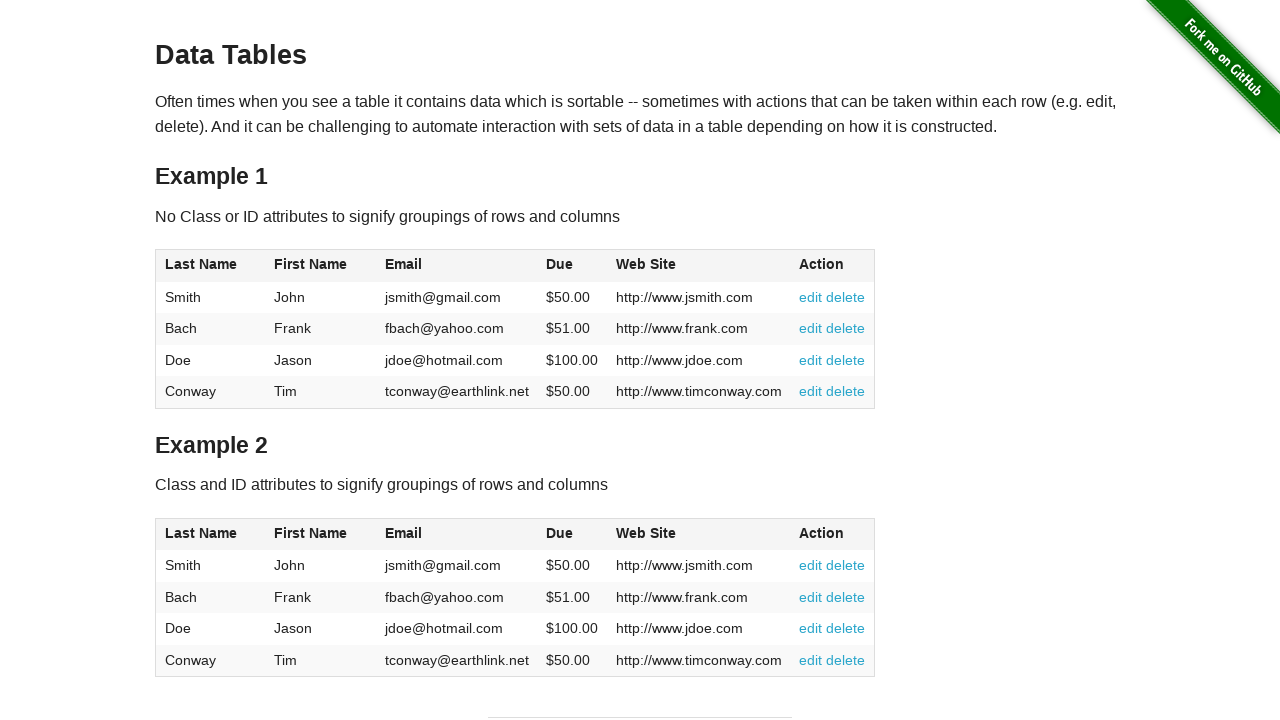

Clicked on Due column header to sort at (572, 266) on #table1 thead tr th:nth-of-type(4)
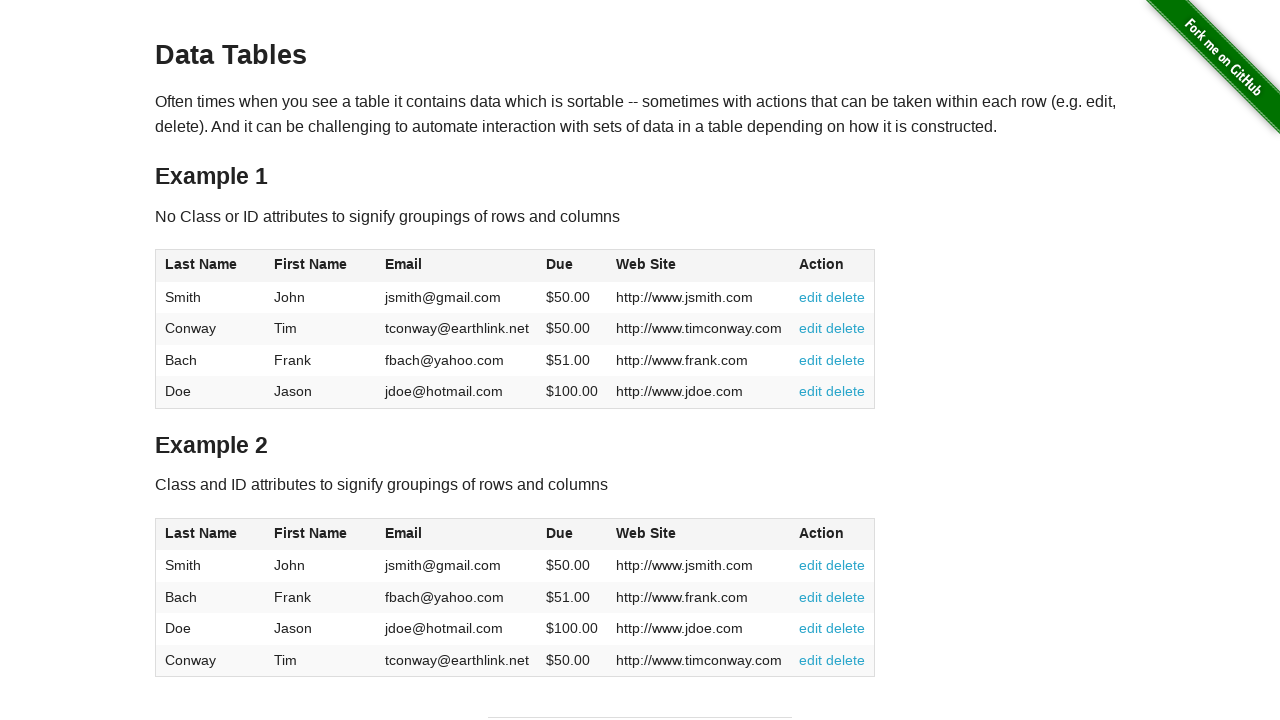

Retrieved all Due column values from table
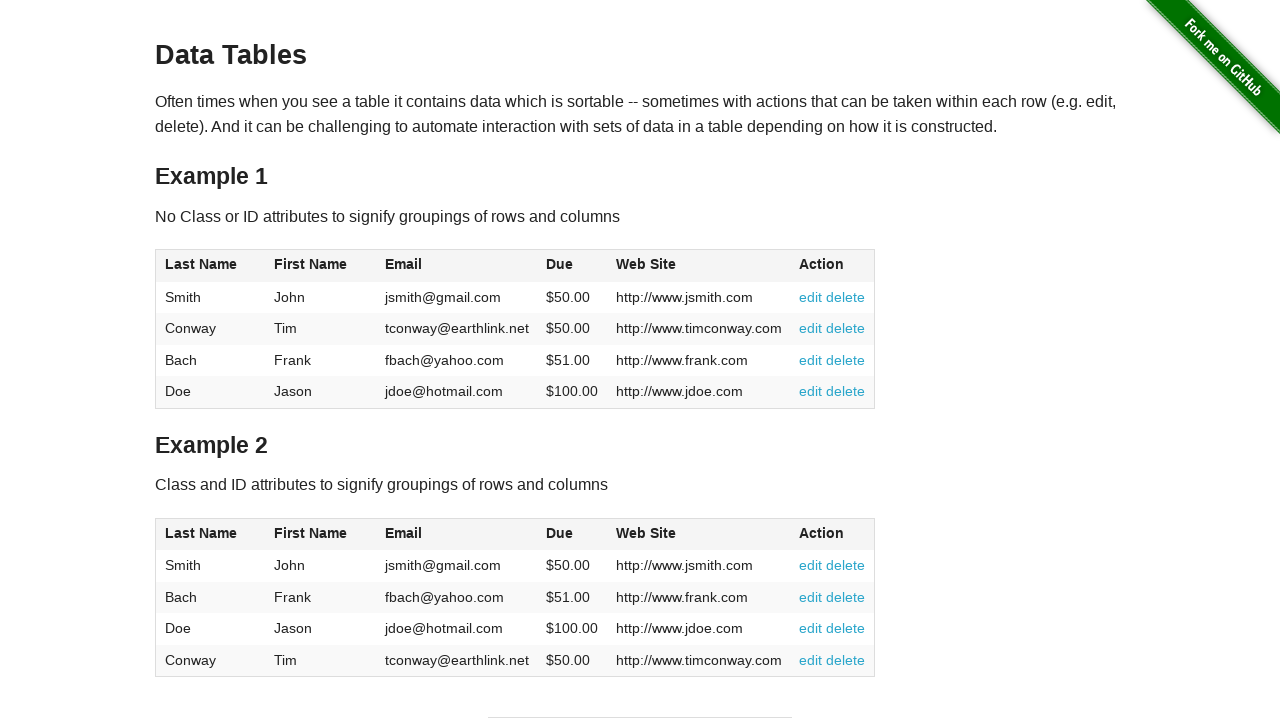

Parsed 4 due values and converted to float
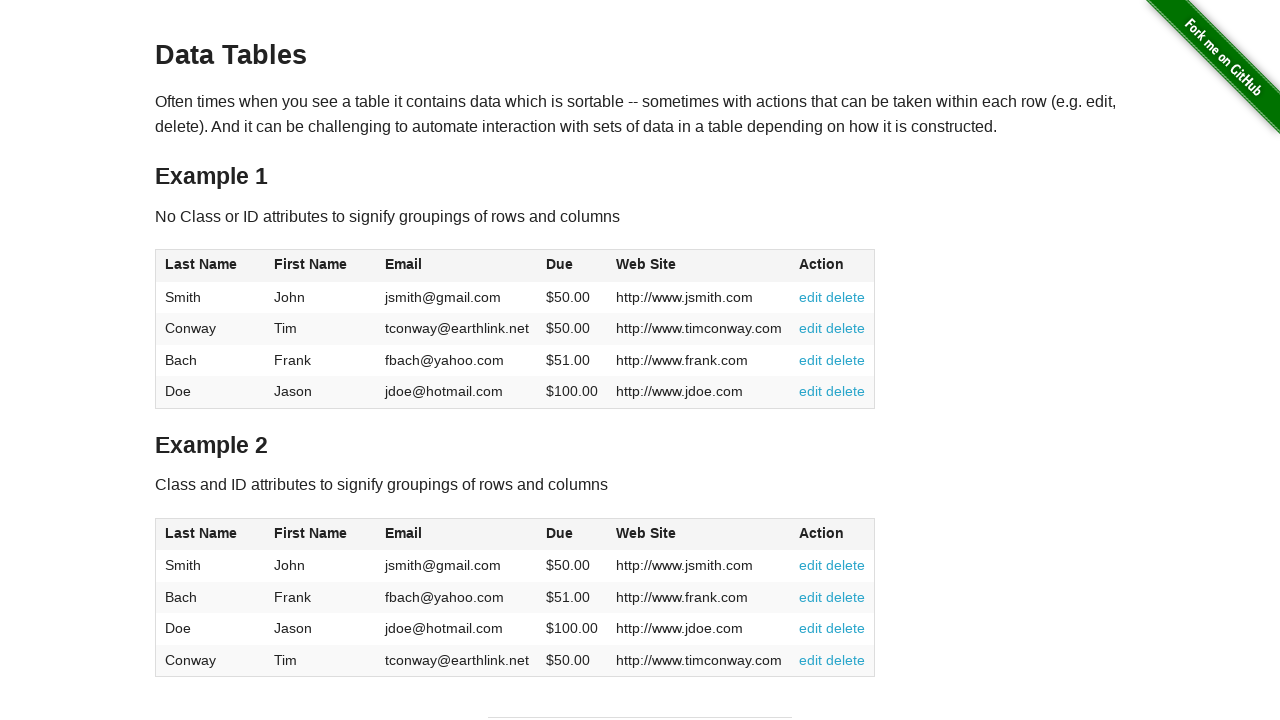

Verified position 0: 50.0 <= 50.0
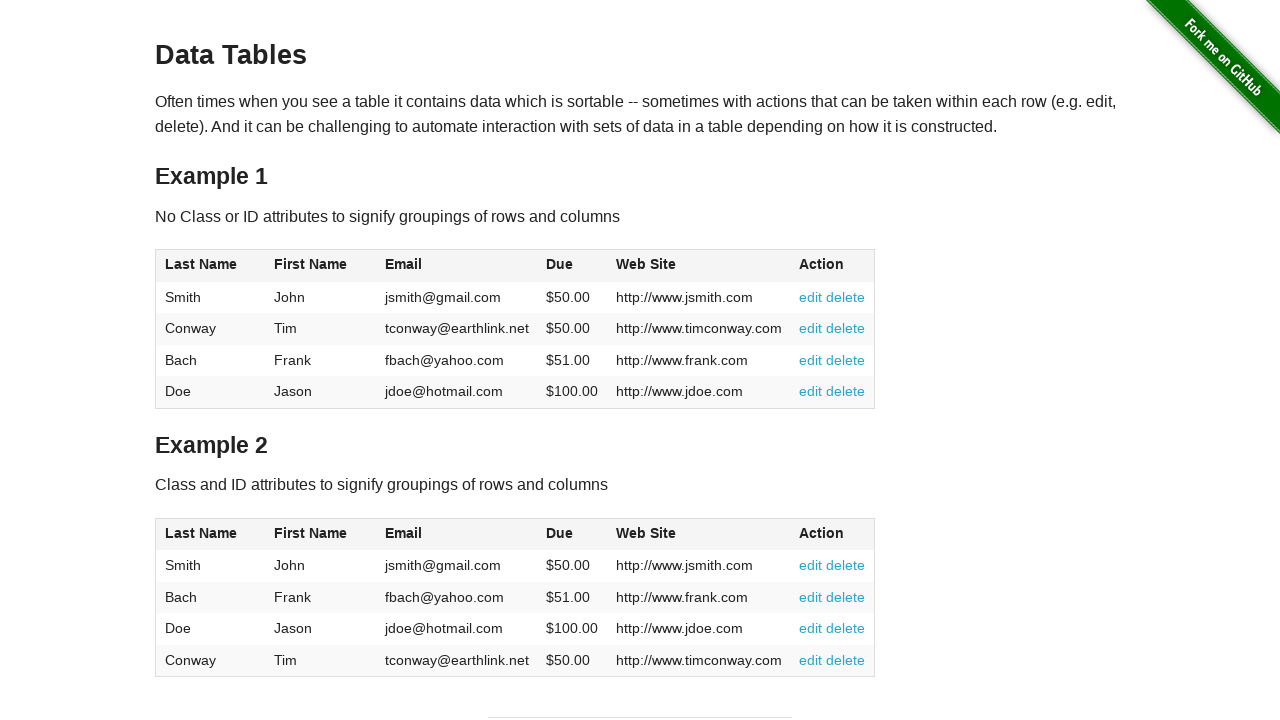

Verified position 1: 50.0 <= 51.0
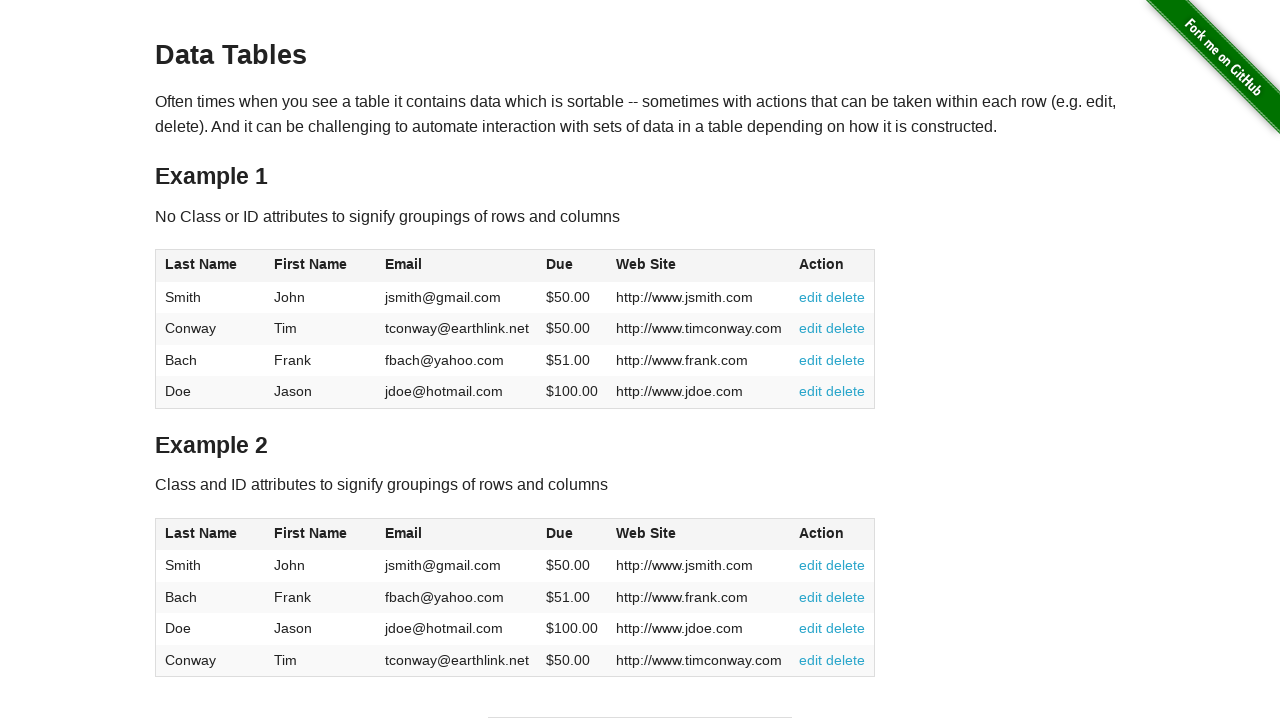

Verified position 2: 51.0 <= 100.0
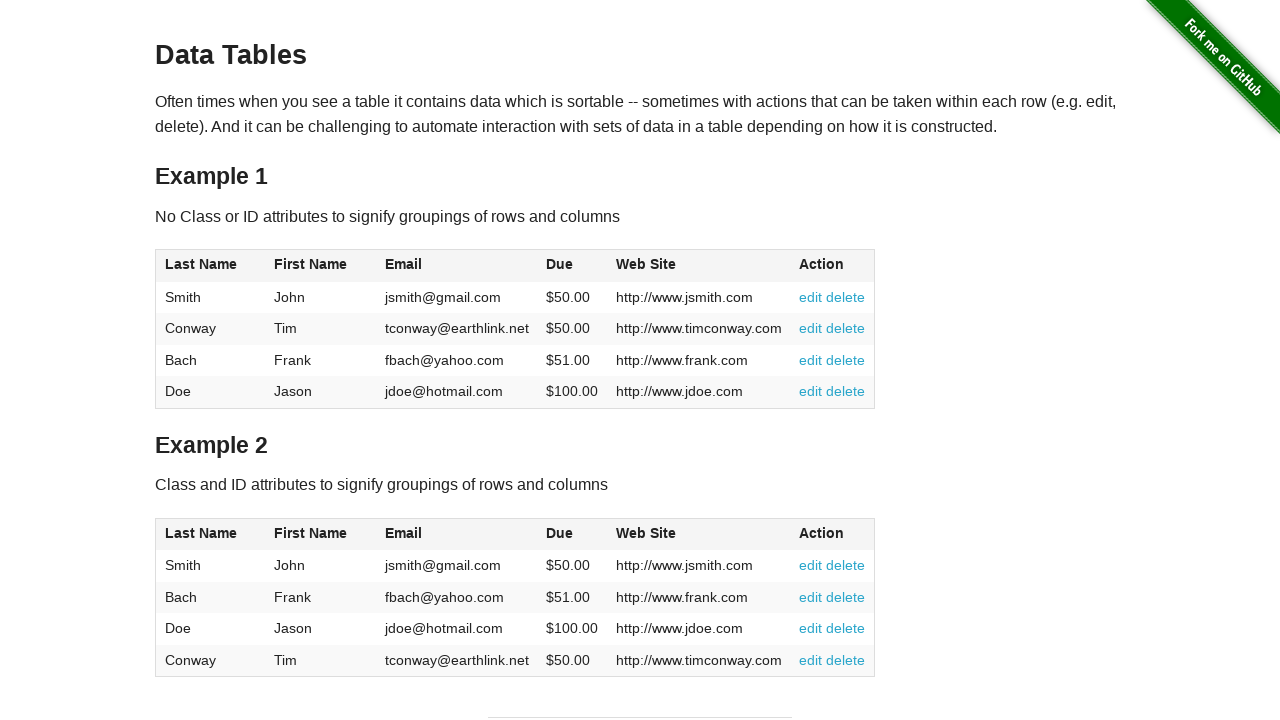

All Due column values verified to be sorted in ascending order
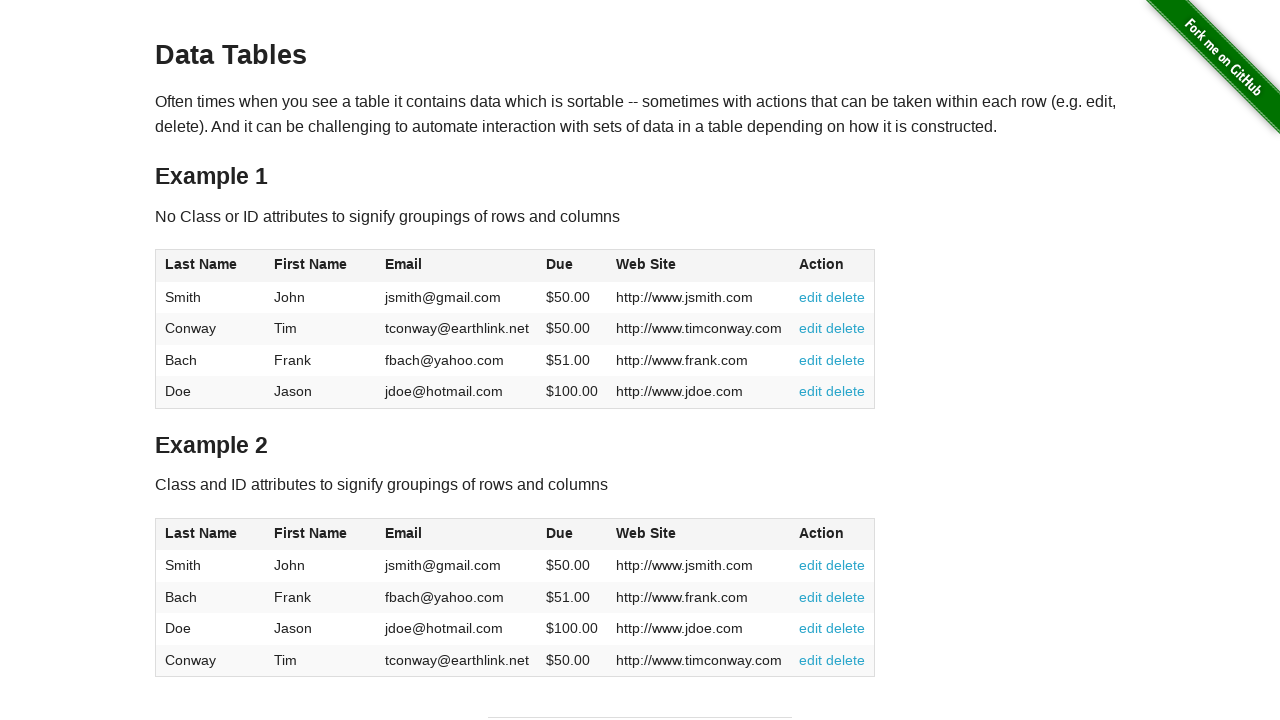

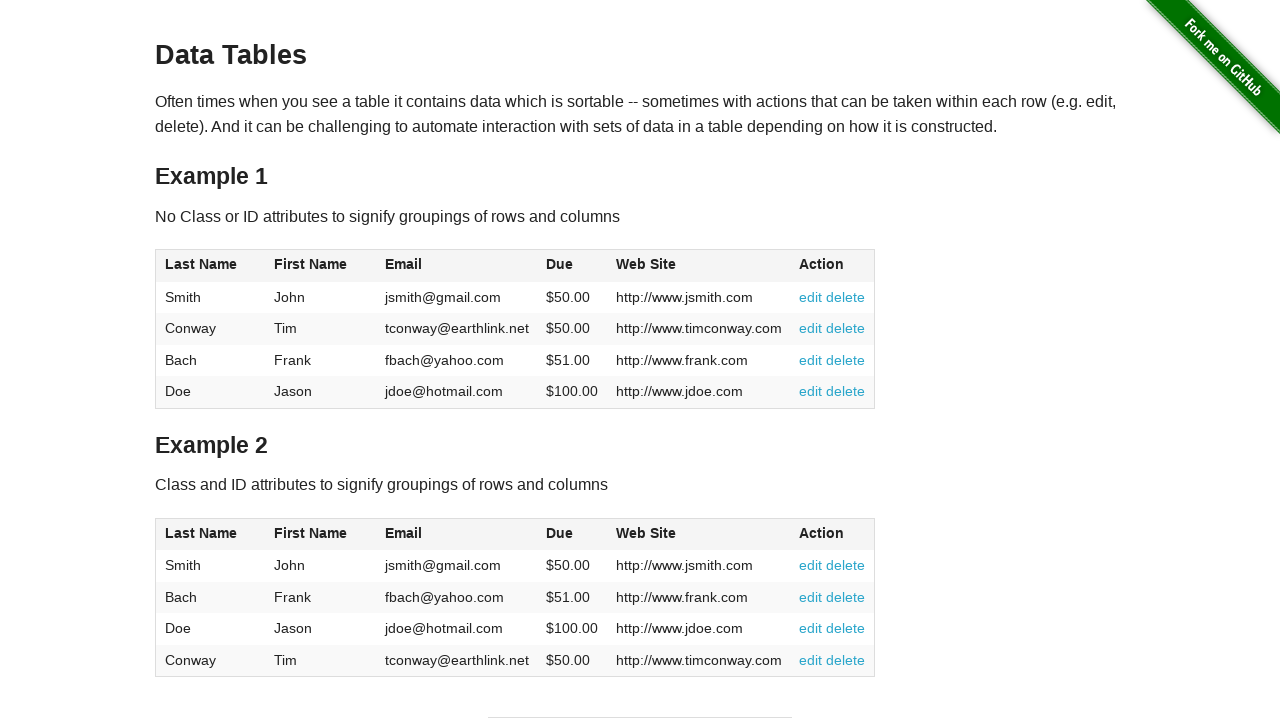